Validates that the company logo is displayed and tests clicking the apply button

Starting URL: https://techglobal-training.netlify.app/

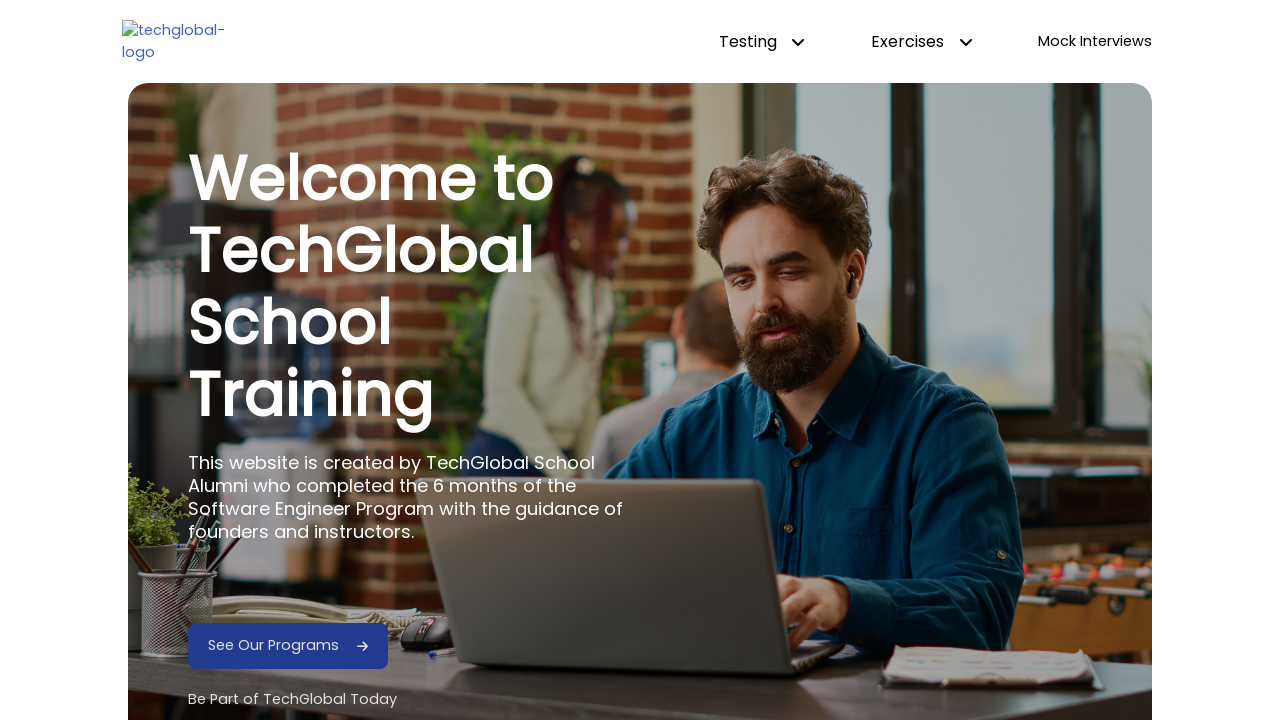

Logo element located by id and waited for visibility
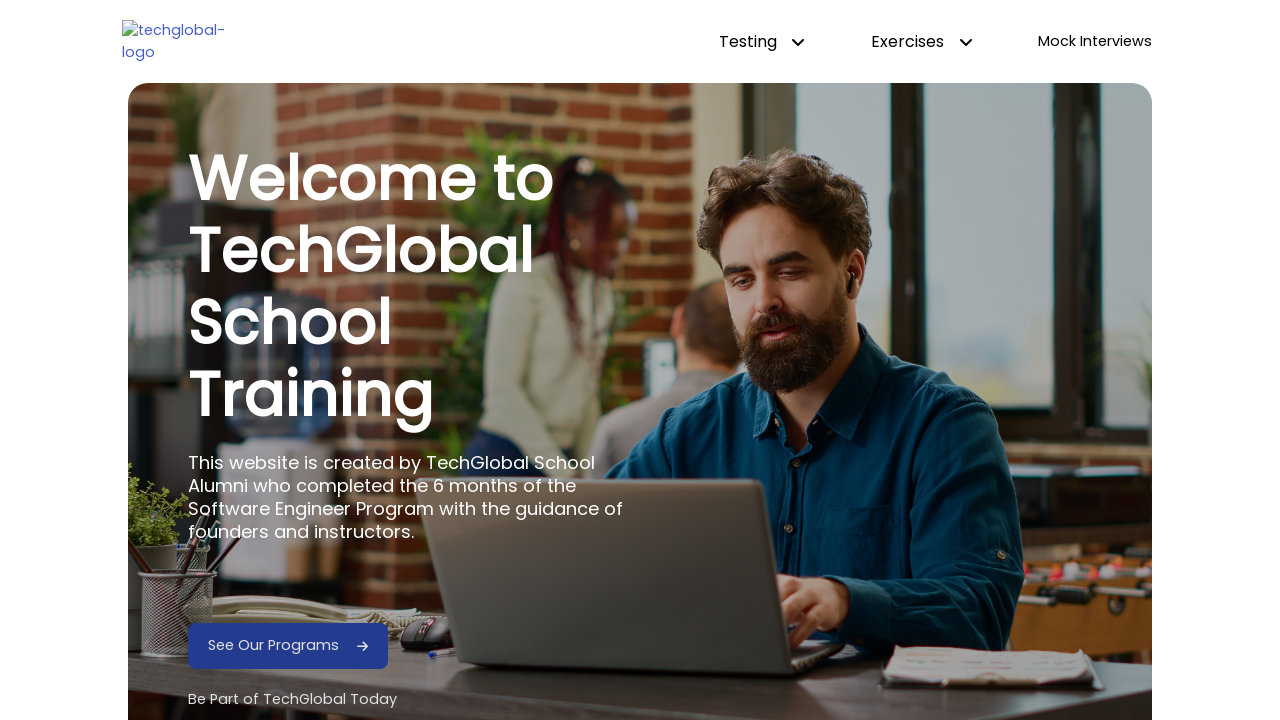

Clicked the apply button at (234, 361) on button
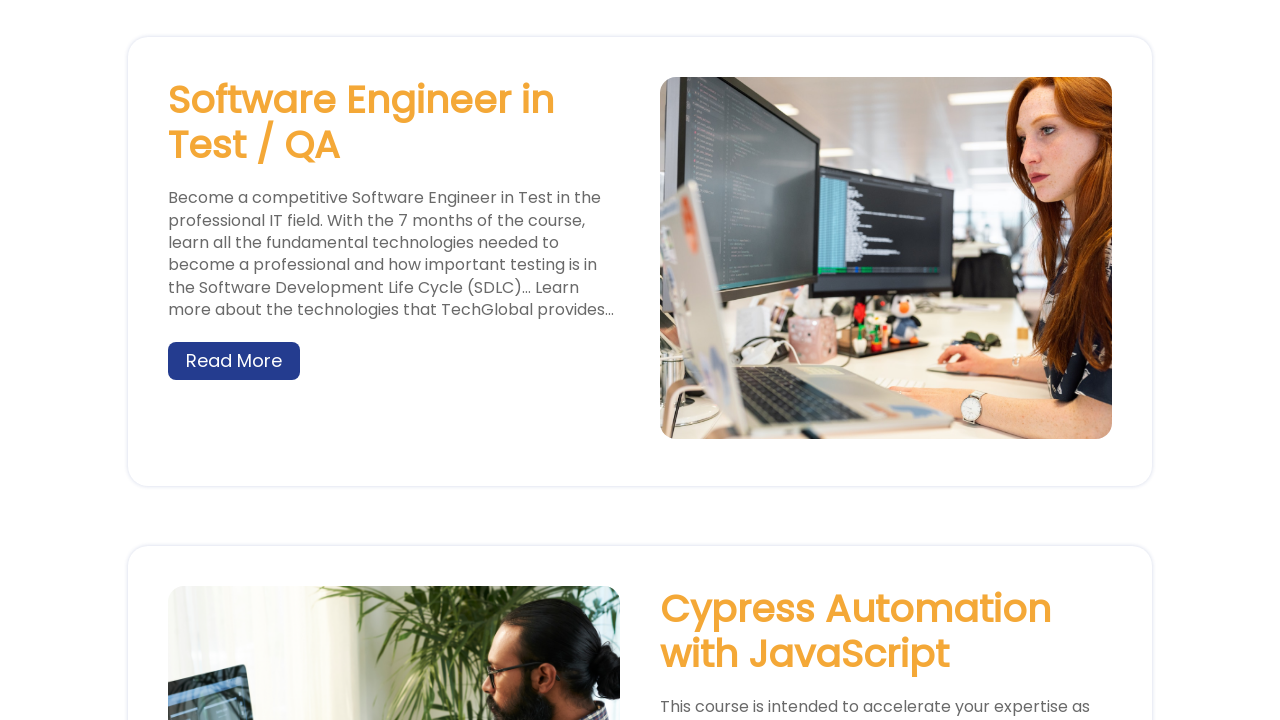

Waited 1000ms for button action to complete
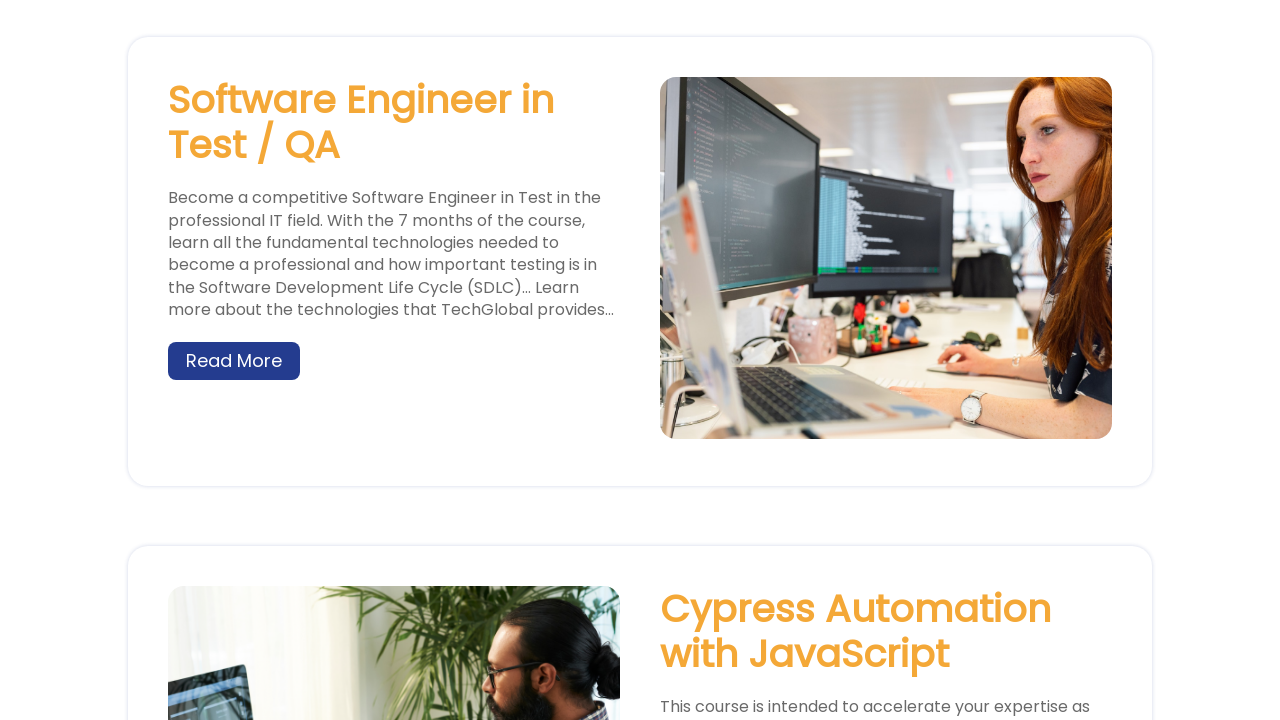

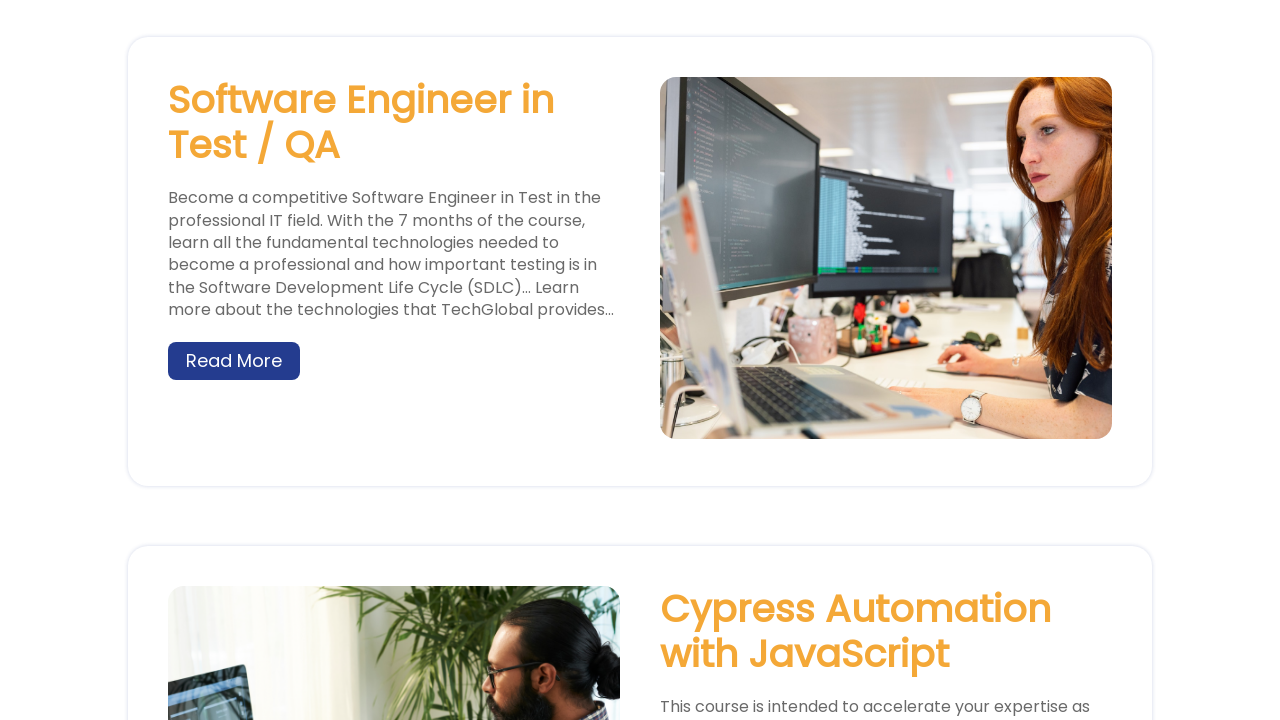